Tests right-click context menu functionality by right-clicking on a target element and selecting the "Quit" option from the context menu that appears.

Starting URL: http://swisnl.github.io/jQuery-contextMenu/demo.html

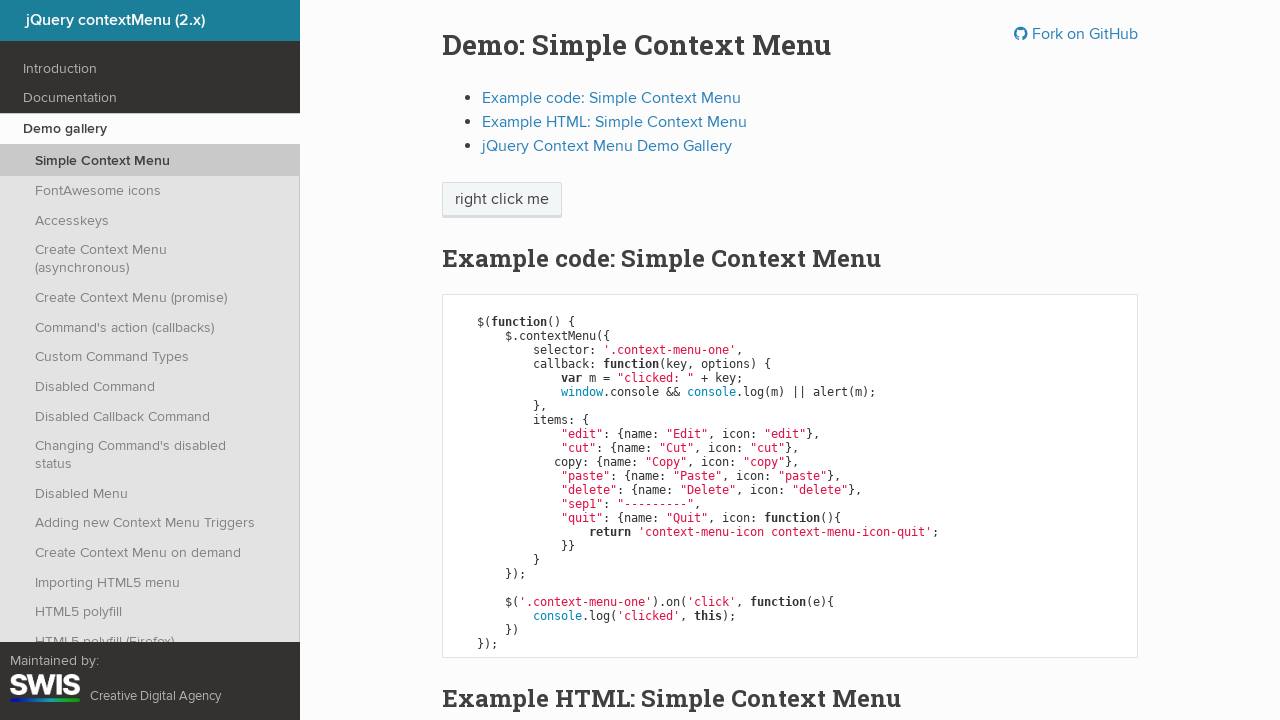

Right-click target element is visible
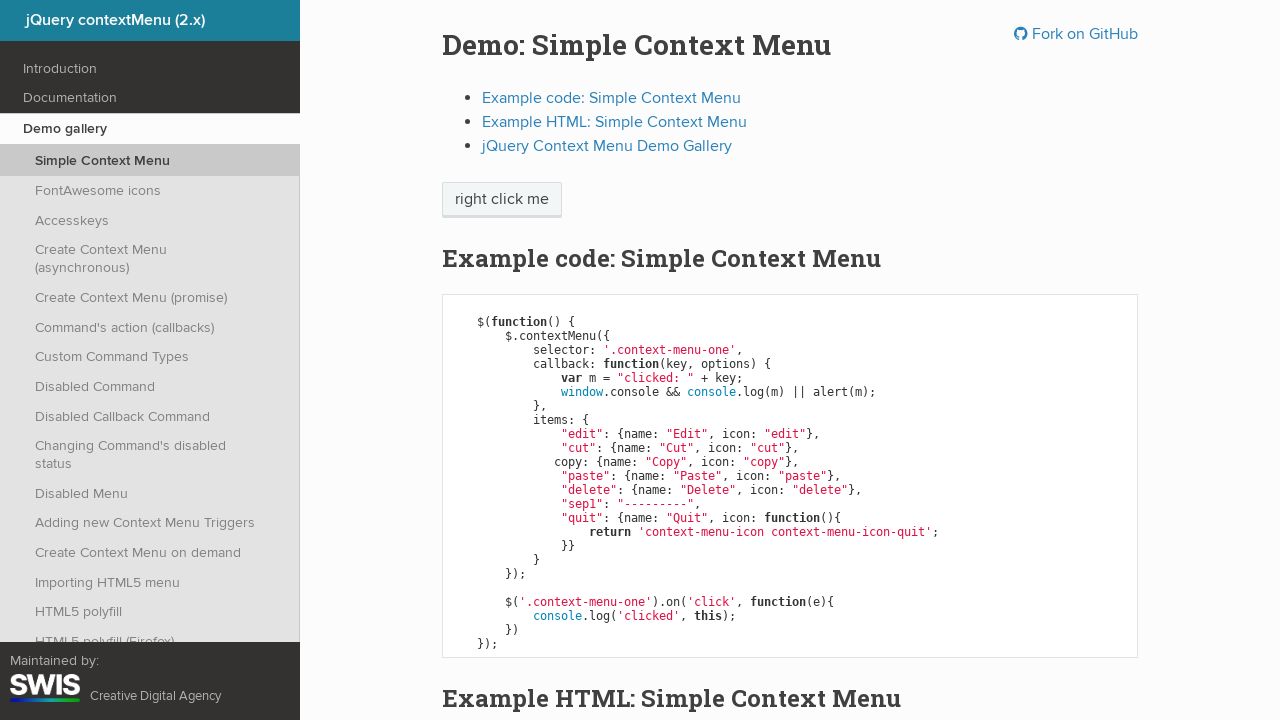

Right-clicked on target element to open context menu at (502, 200) on //span[text()='right click me']
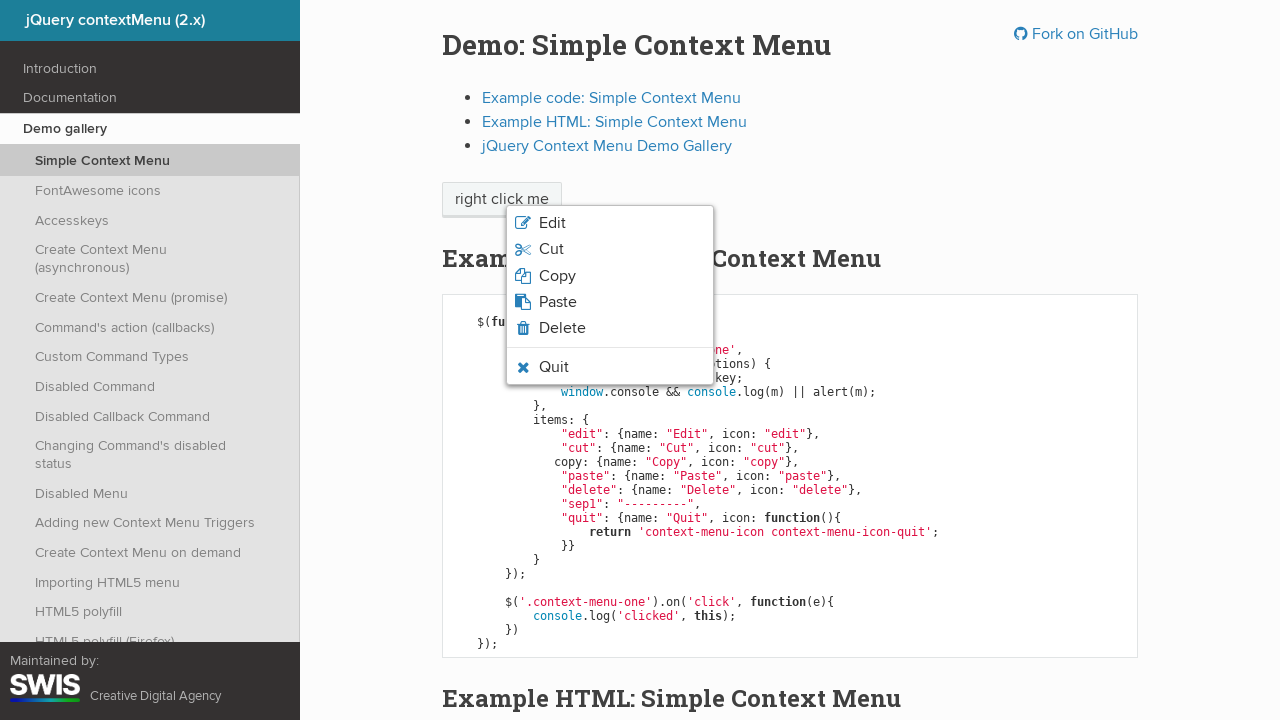

Context menu appeared with Quit option visible
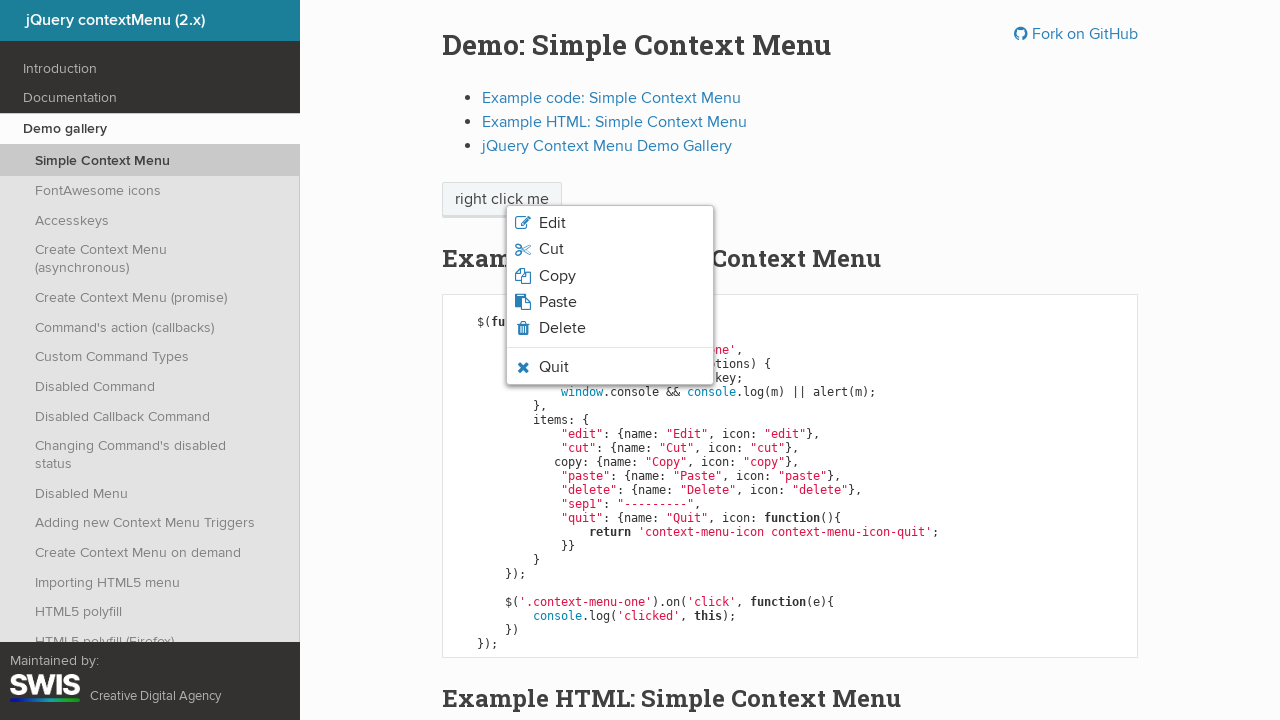

Clicked Quit option from context menu at (554, 367) on xpath=//*[text()='Quit']
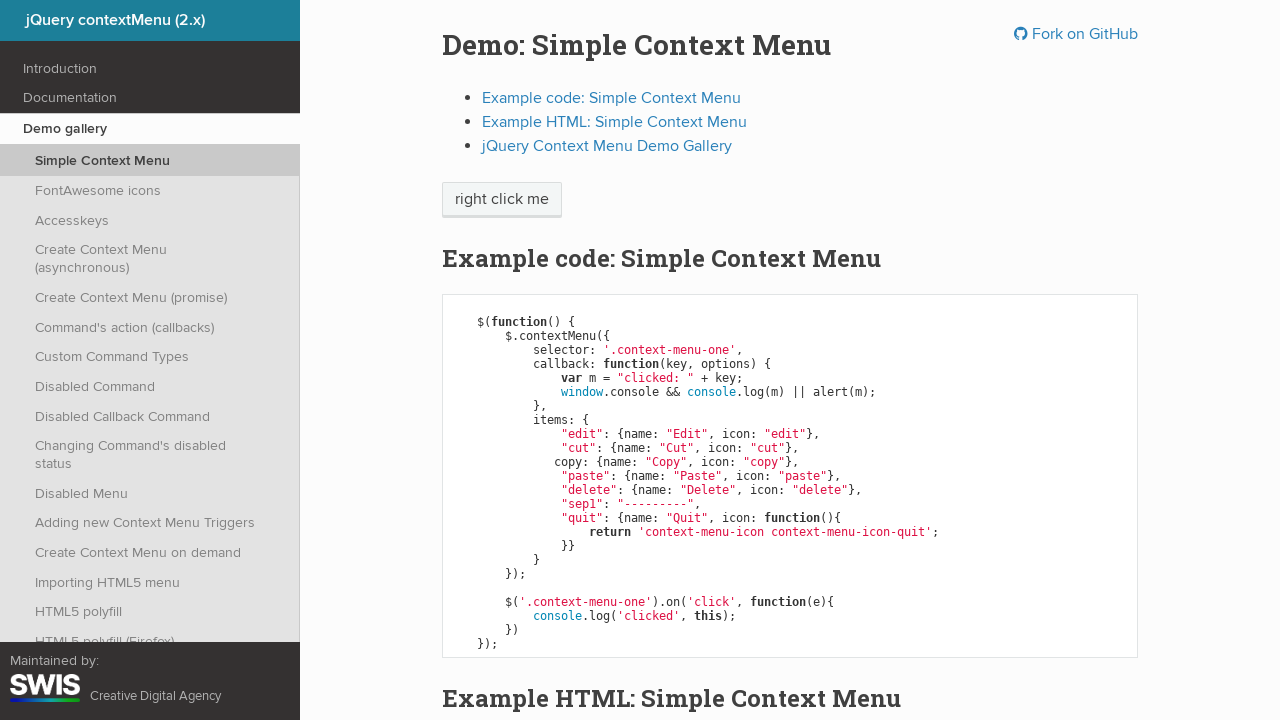

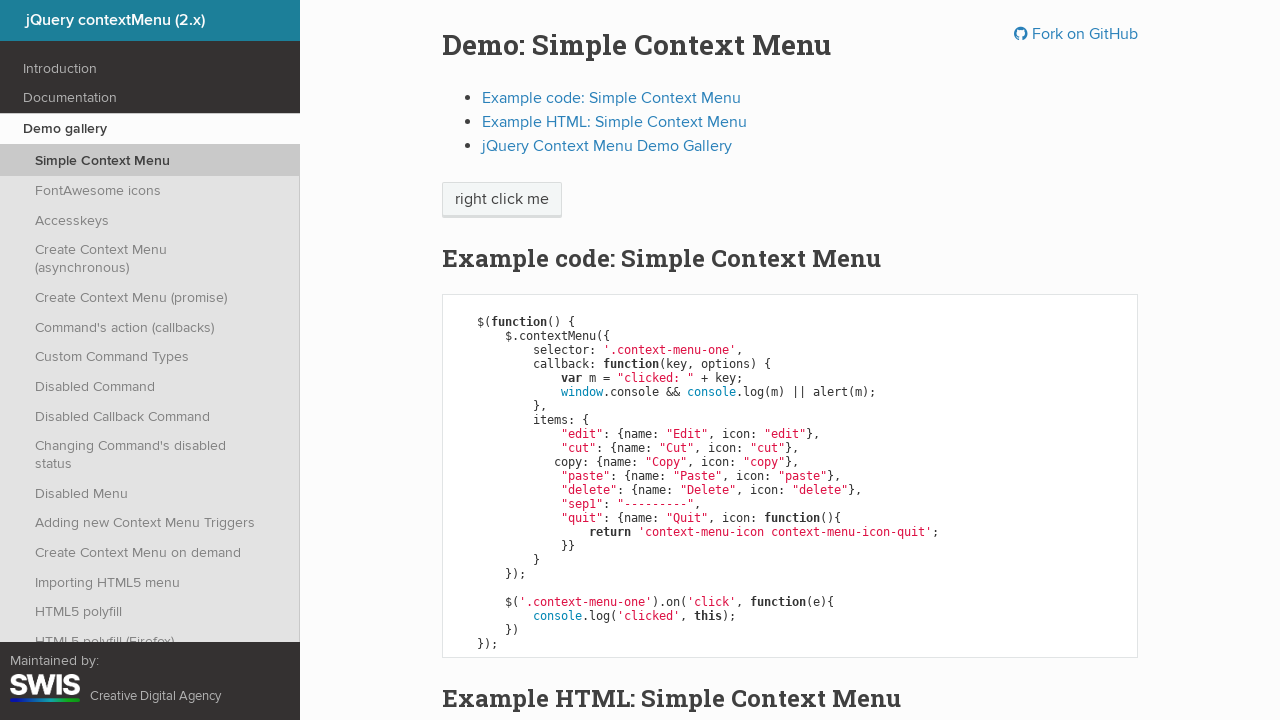